Tests shopping cart functionality by adding multiple vegetable items (Brocolli, Cucumber, Cauliflower, Mango) to cart, proceeding to checkout, and applying a promo code

Starting URL: https://rahulshettyacademy.com/seleniumPractise/#/

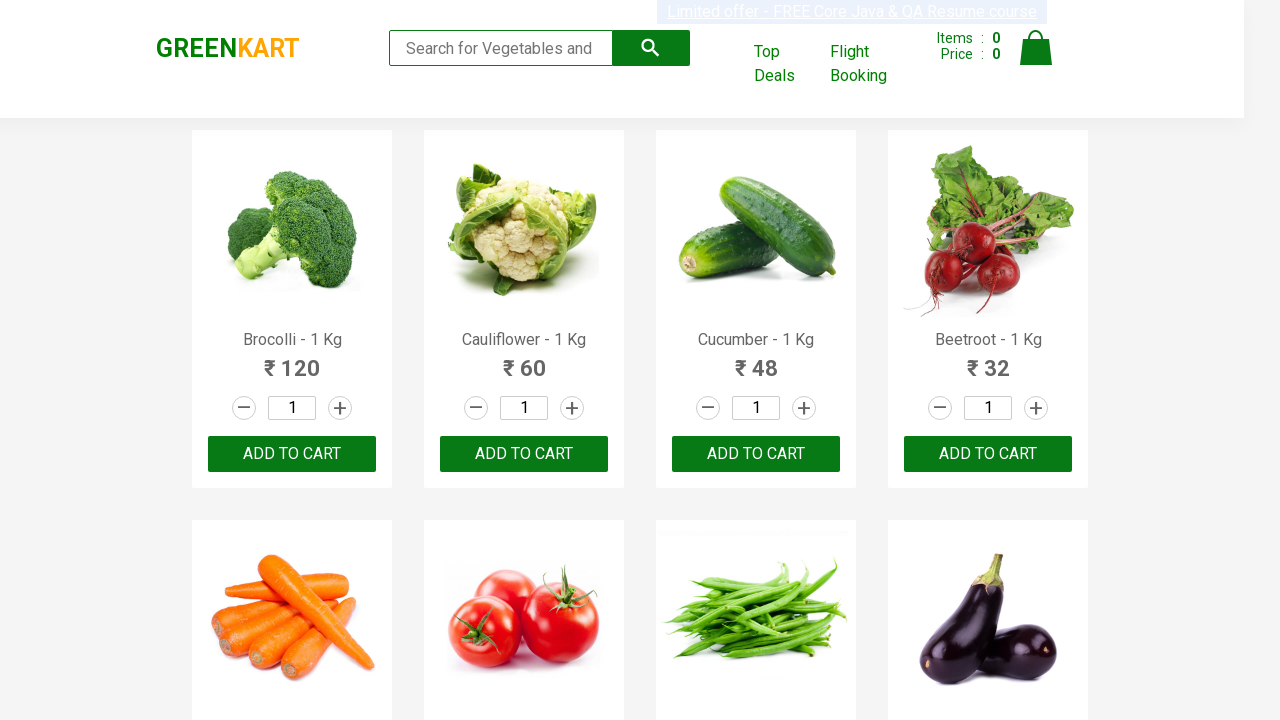

Waited for product list to load
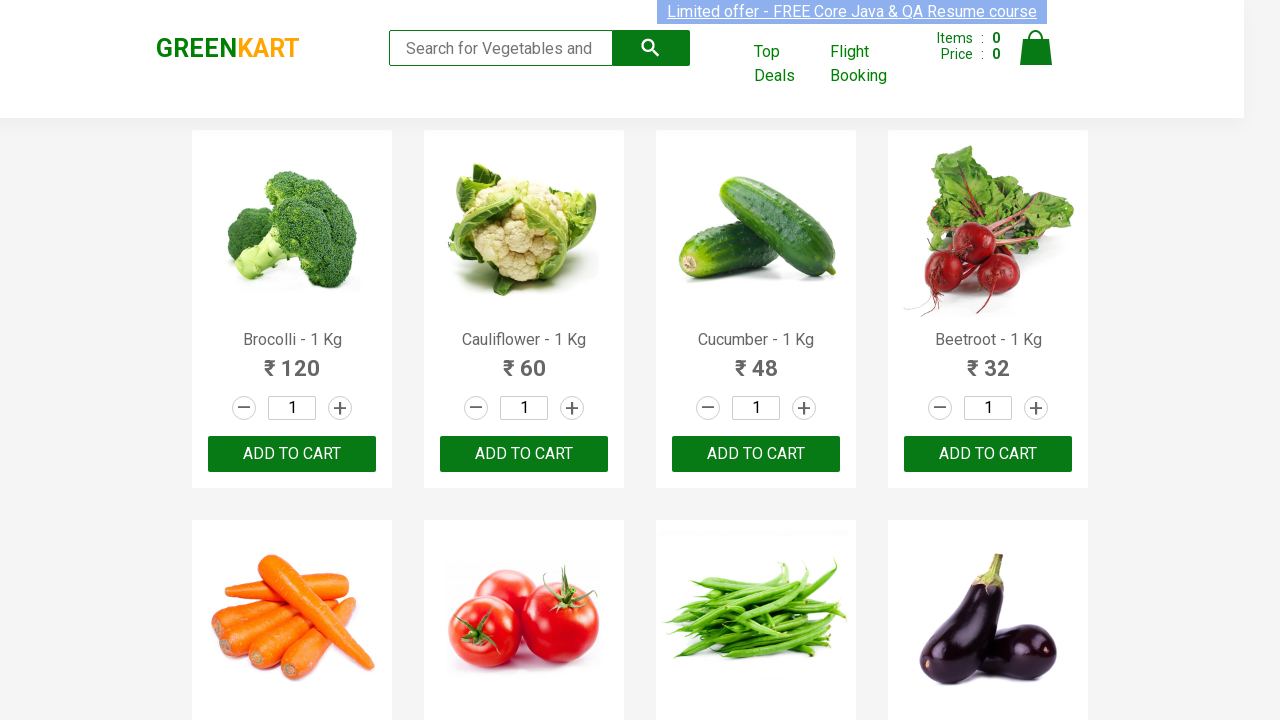

Retrieved all product elements from page
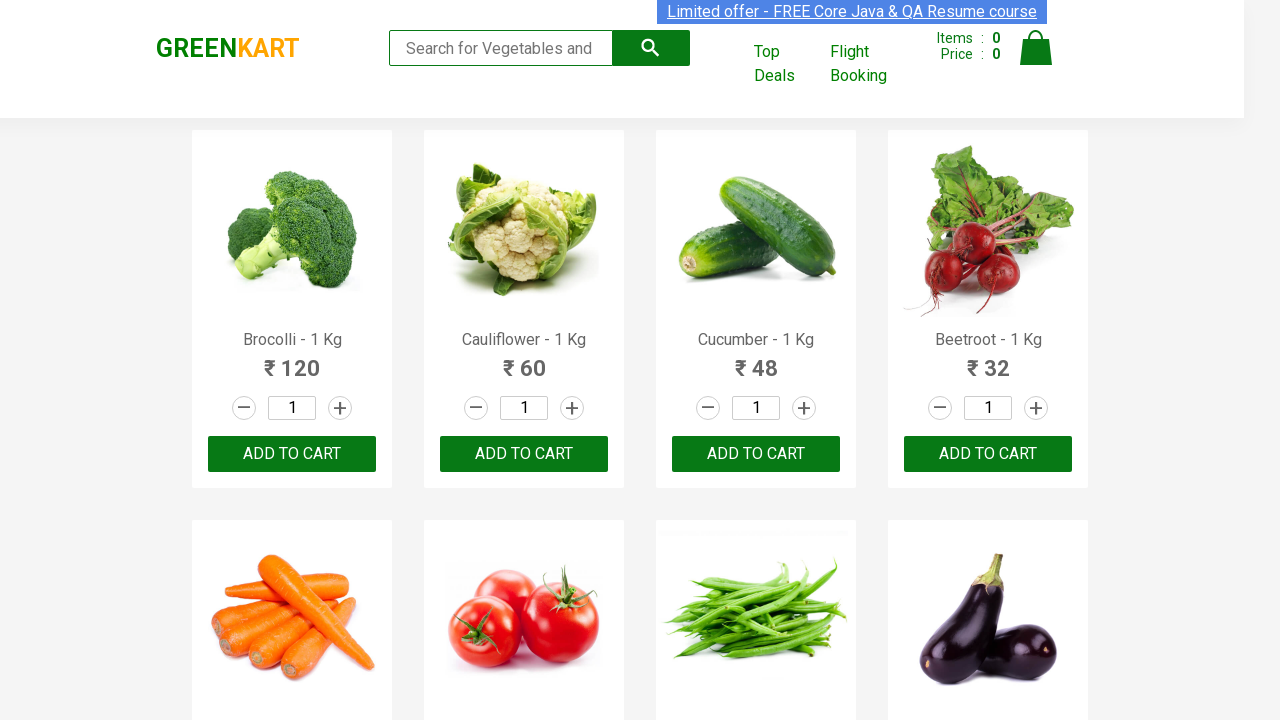

Retrieved all add to cart buttons
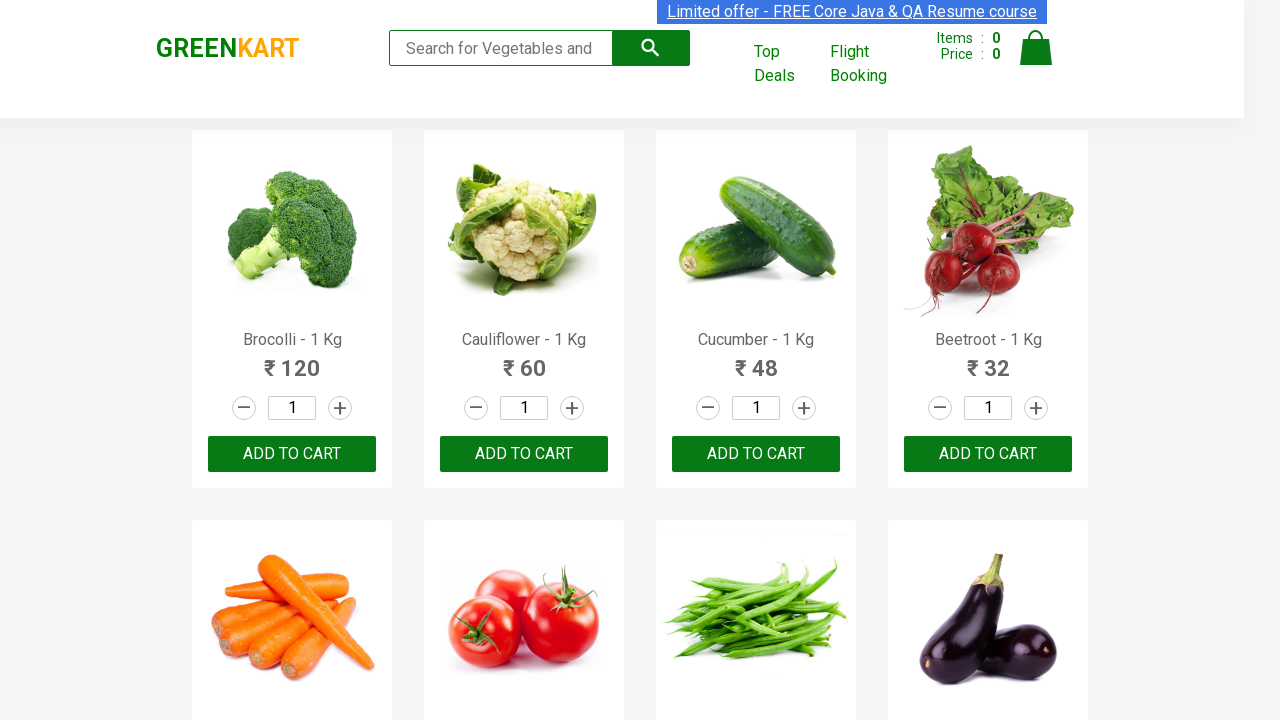

Added Brocolli to cart at (292, 454) on xpath=//div[@class='product-action']/button >> nth=0
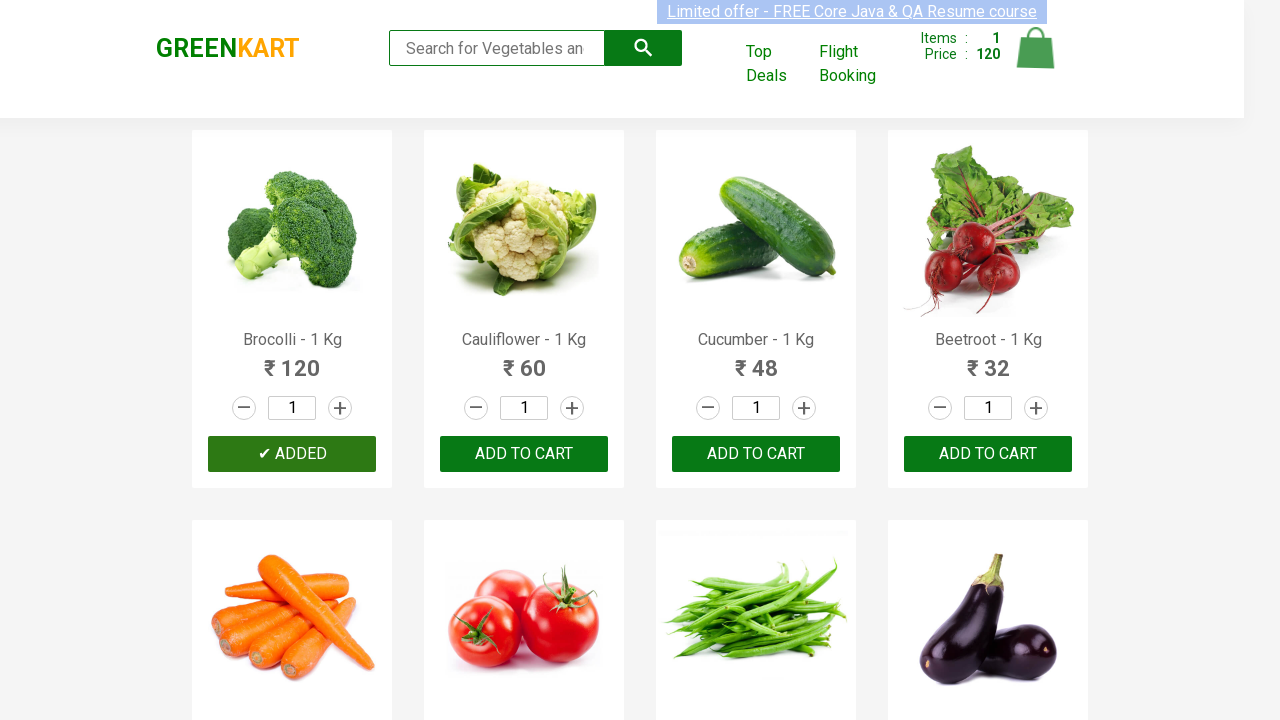

Added Cauliflower to cart at (524, 454) on xpath=//div[@class='product-action']/button >> nth=1
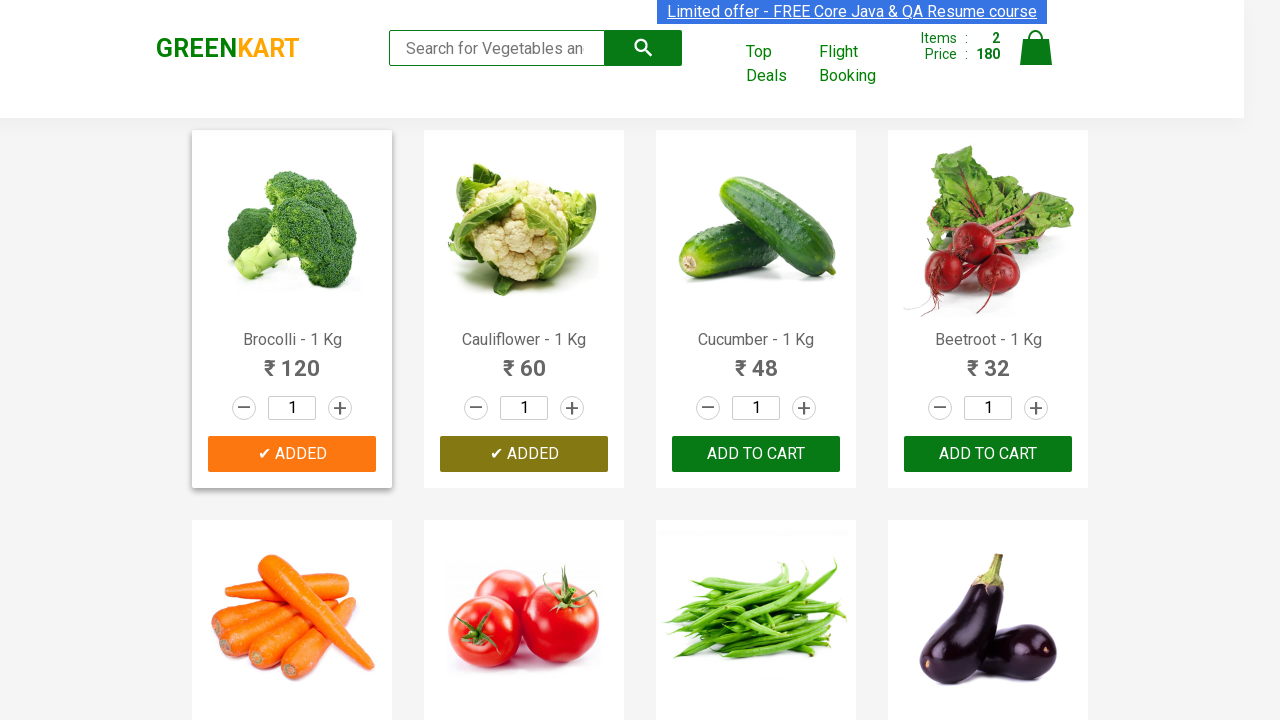

Added Cucumber to cart at (756, 454) on xpath=//div[@class='product-action']/button >> nth=2
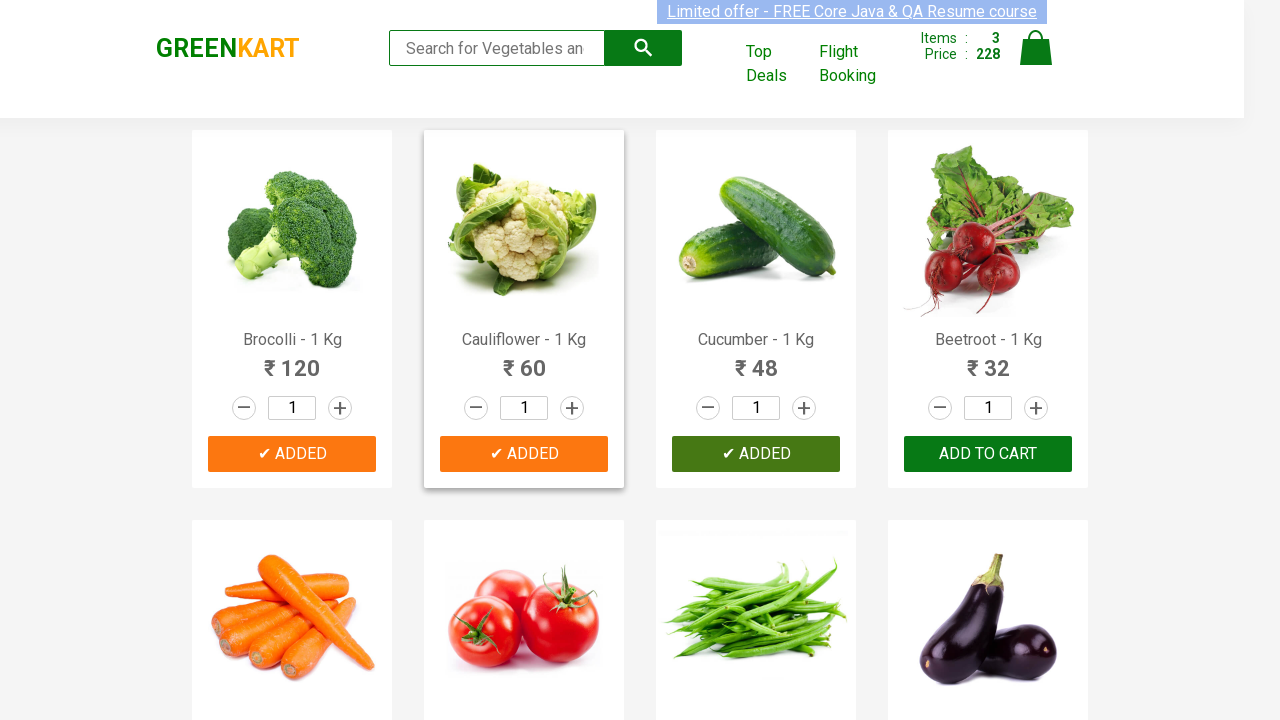

Added Mango to cart at (524, 360) on xpath=//div[@class='product-action']/button >> nth=17
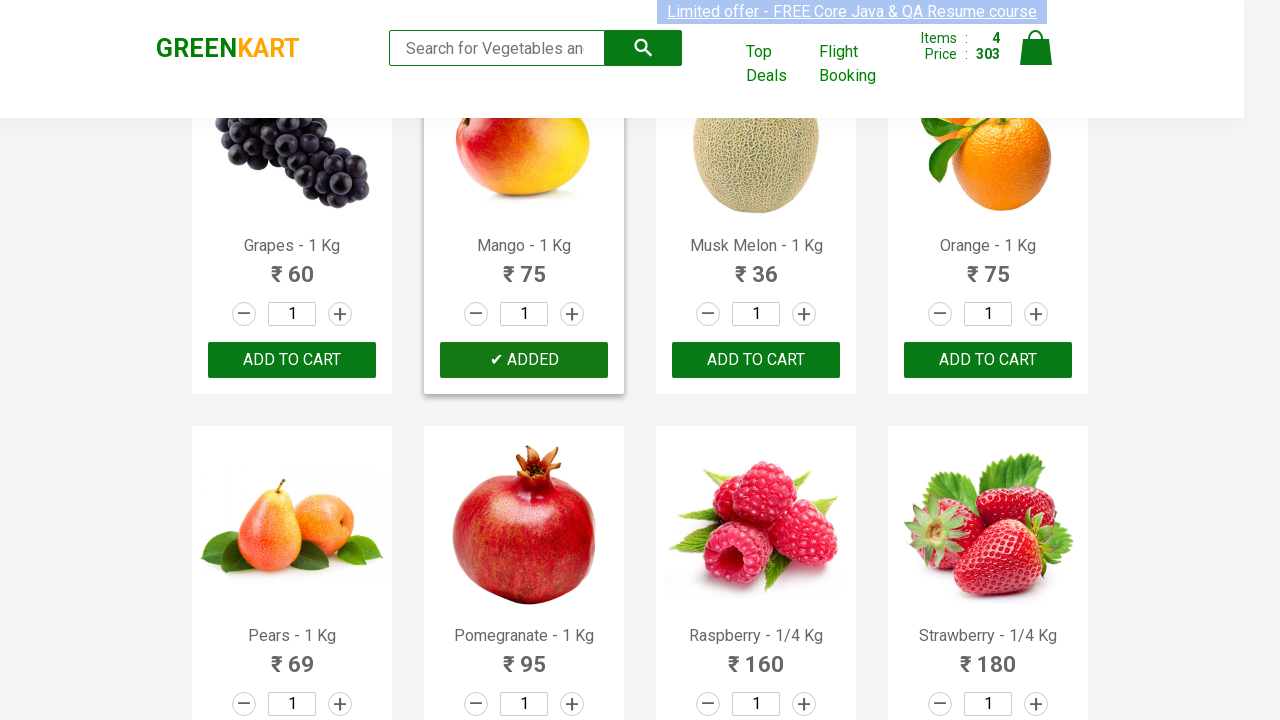

Clicked on cart icon to view cart at (1036, 48) on img[alt='Cart']
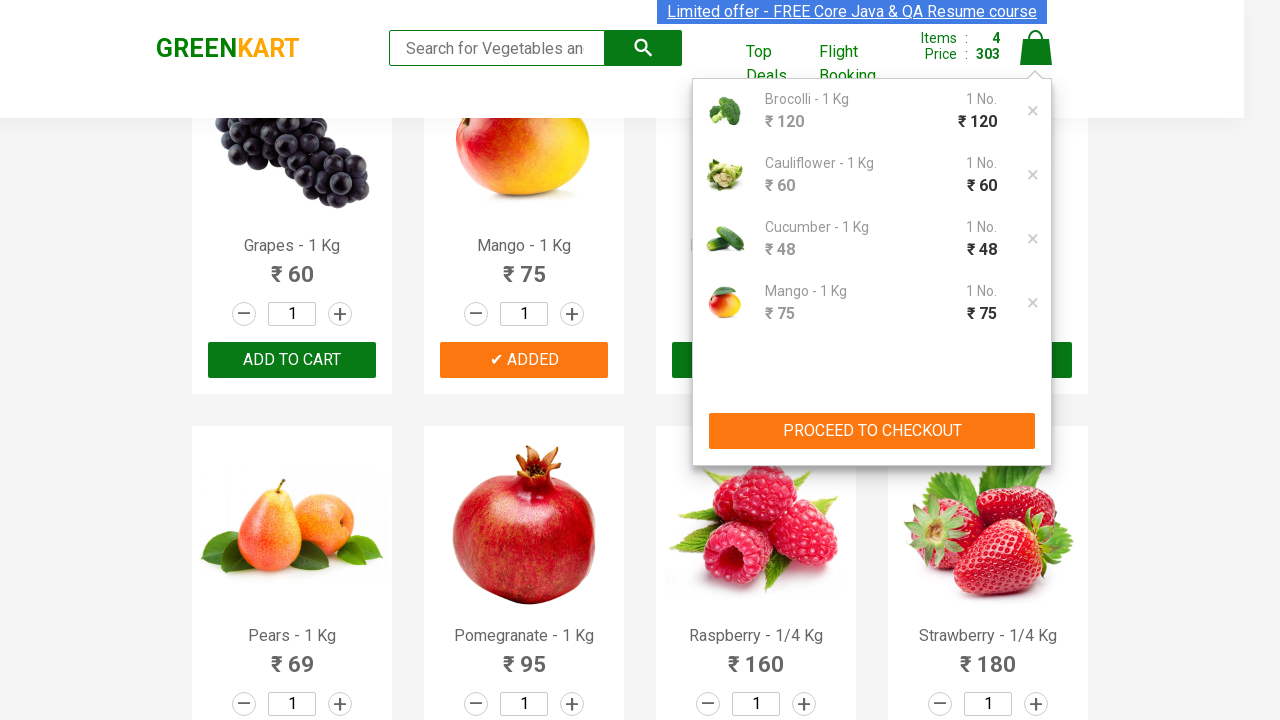

Clicked proceed to checkout button at (872, 431) on xpath=//button[text()='PROCEED TO CHECKOUT']
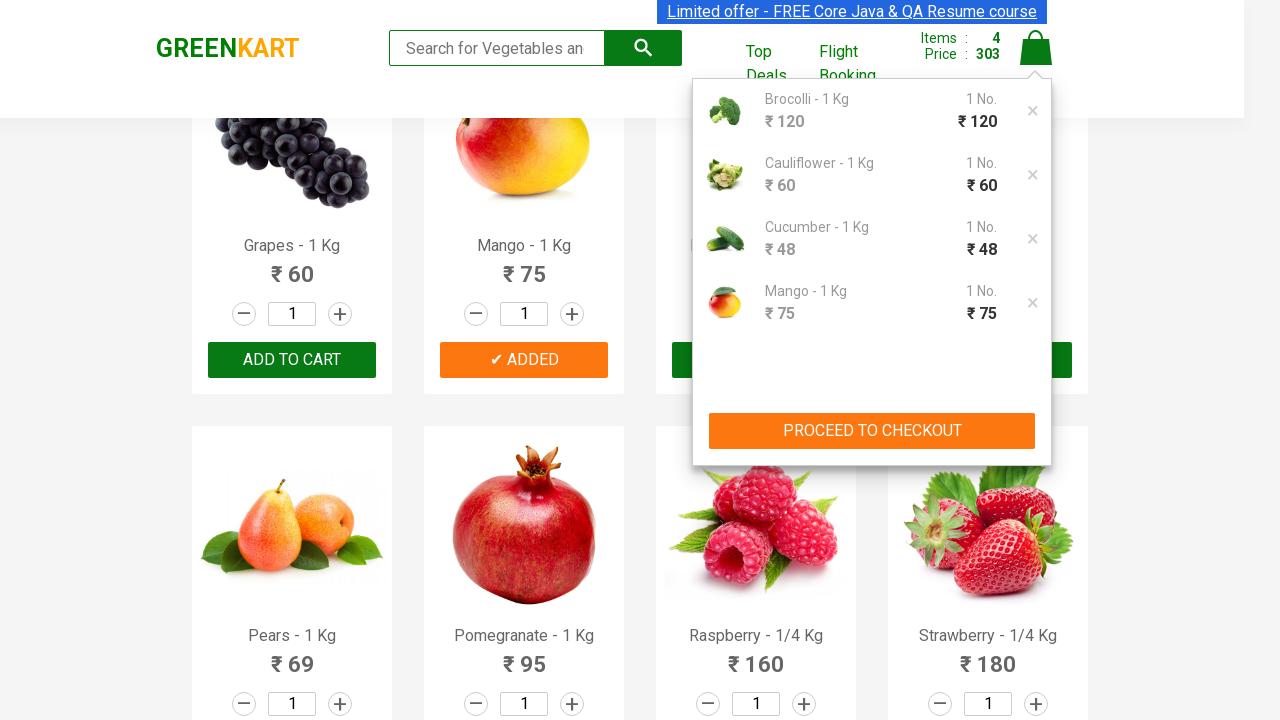

Waited for promo code input field to appear
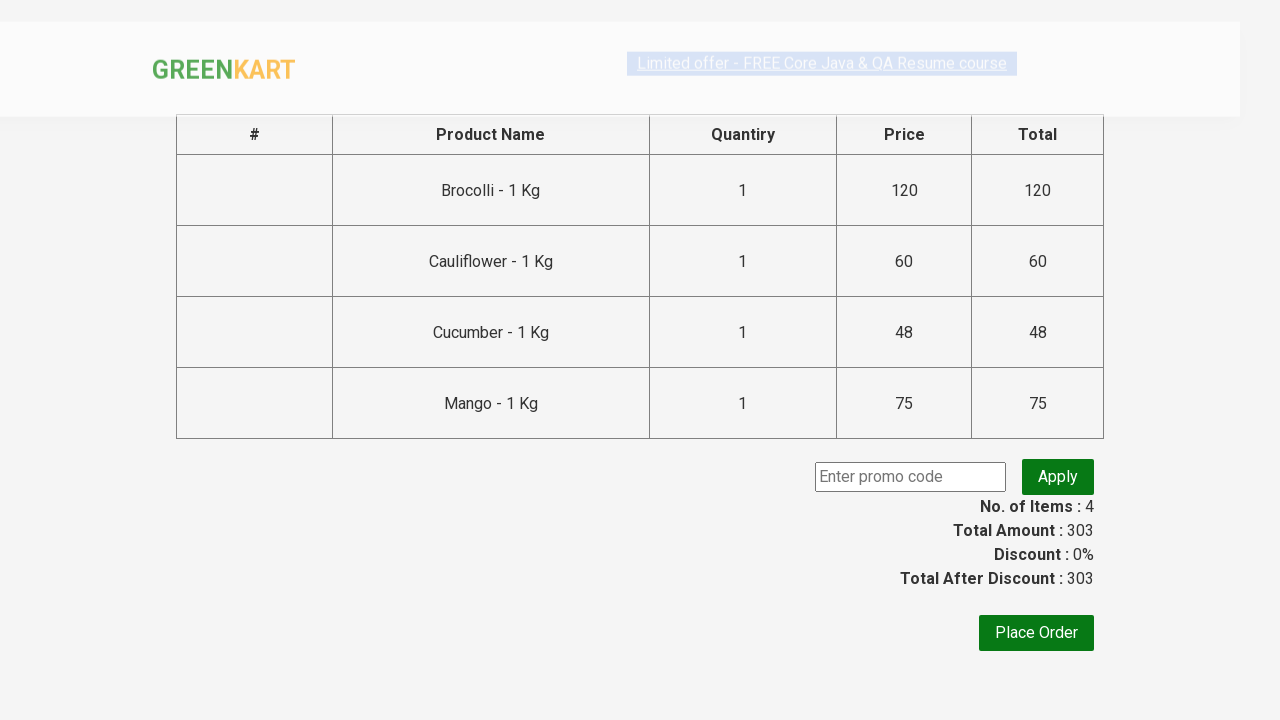

Entered promo code 'rahulshettyacademy' on .promoCode
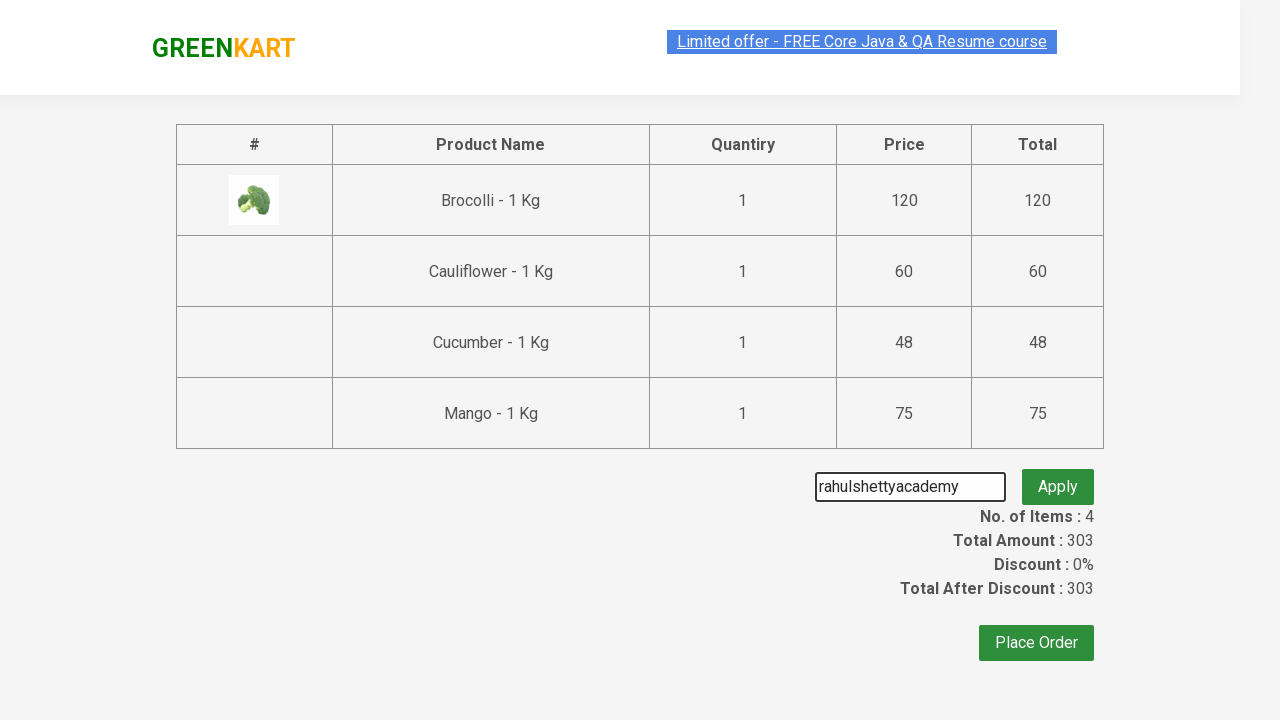

Clicked apply promo code button at (1058, 477) on button.promoBtn
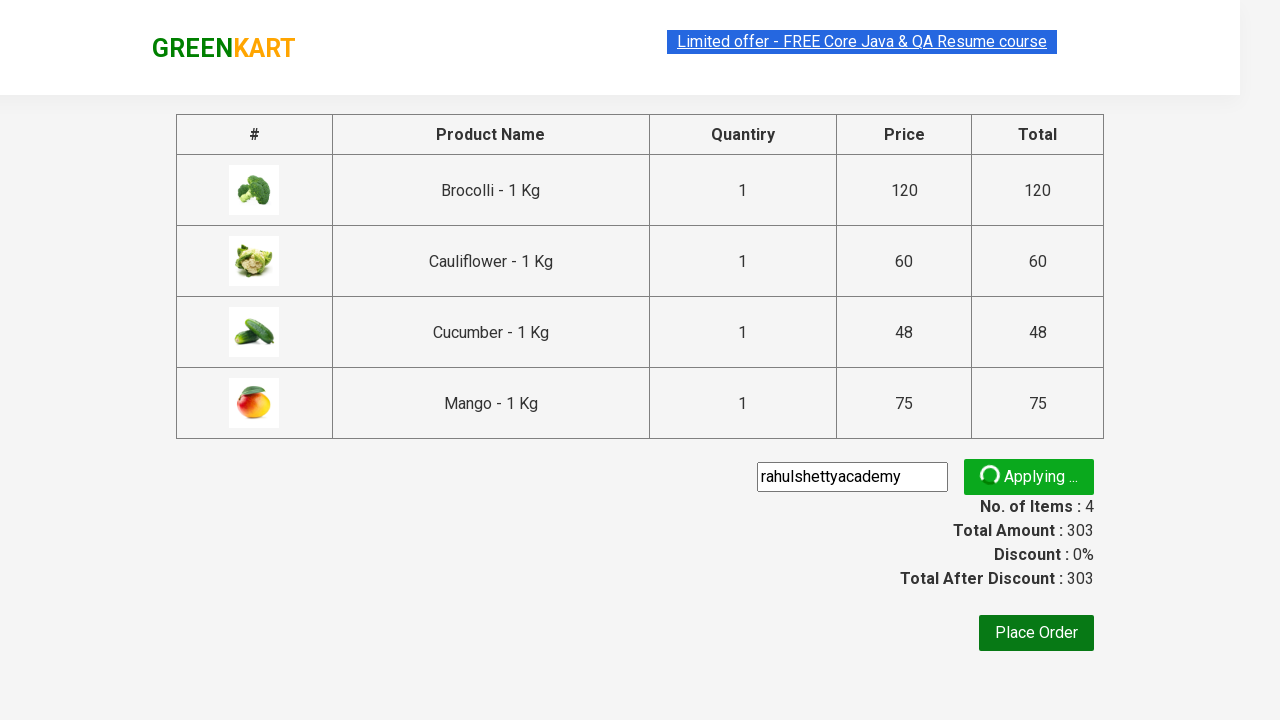

Promo code applied successfully - confirmation message appeared
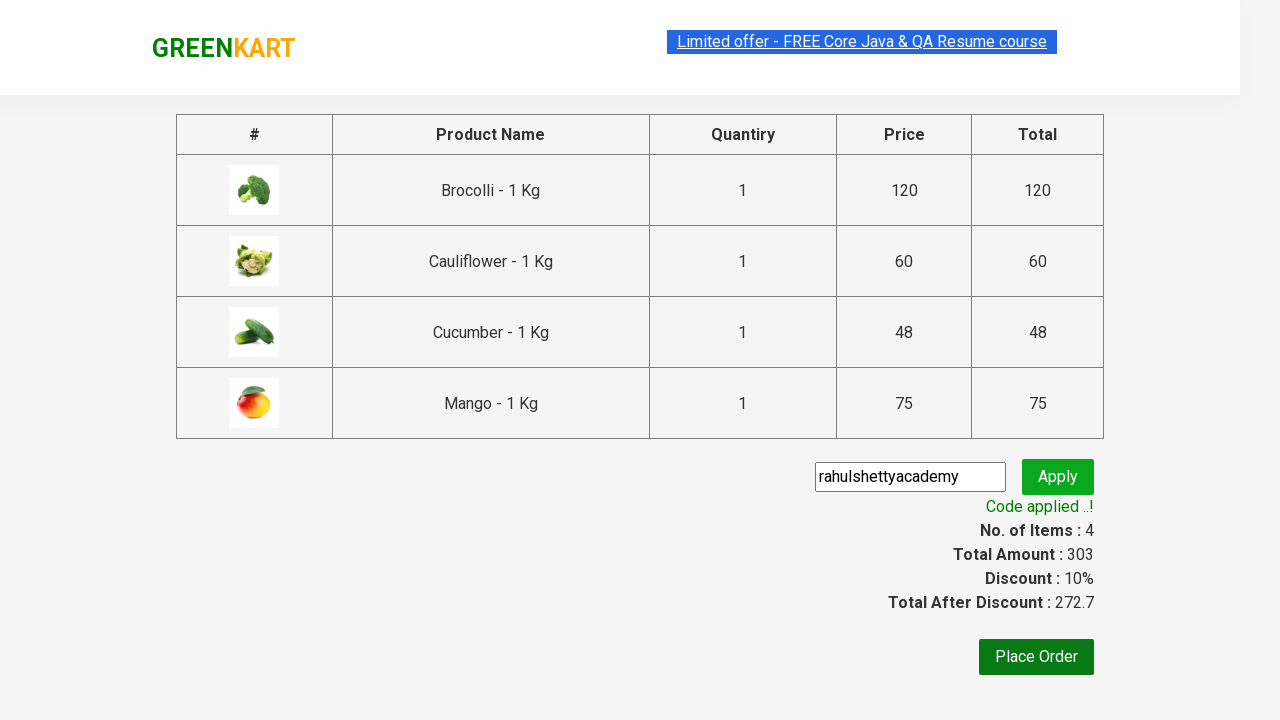

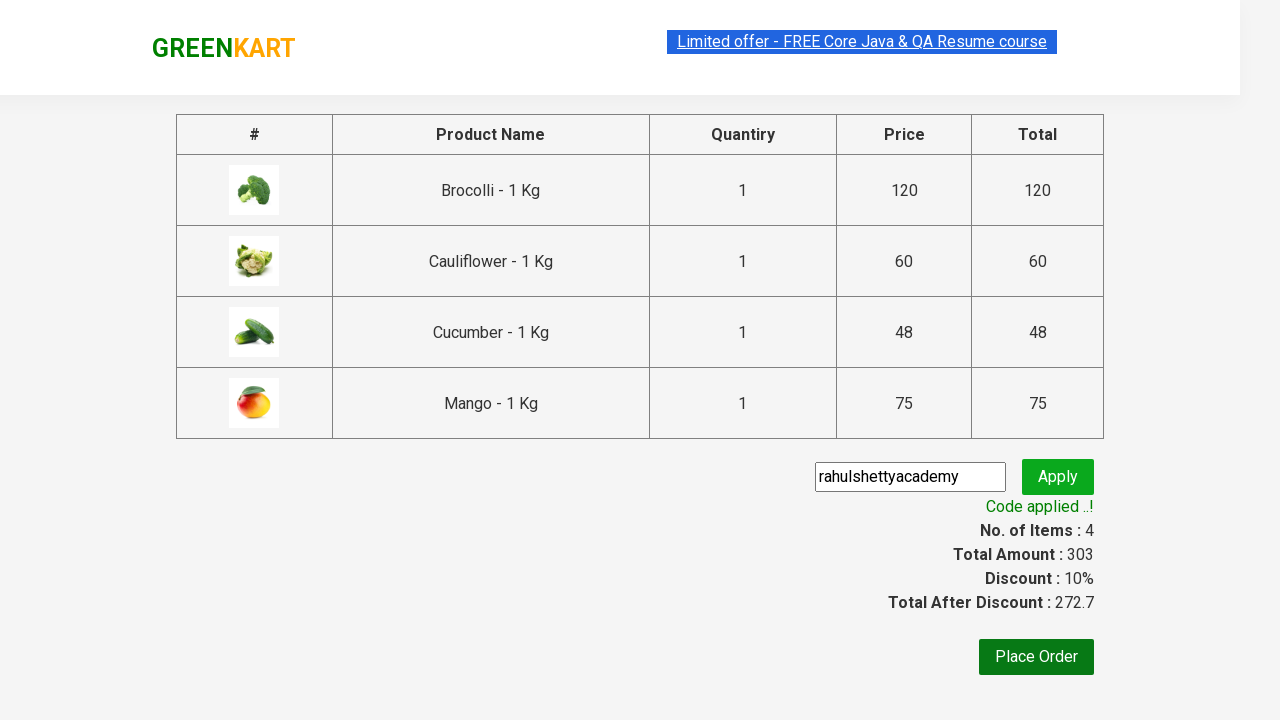